Tests alert handling functionality by triggering different types of alerts (standard and confirmation) and interacting with them

Starting URL: https://rahulshettyacademy.com/AutomationPractice/

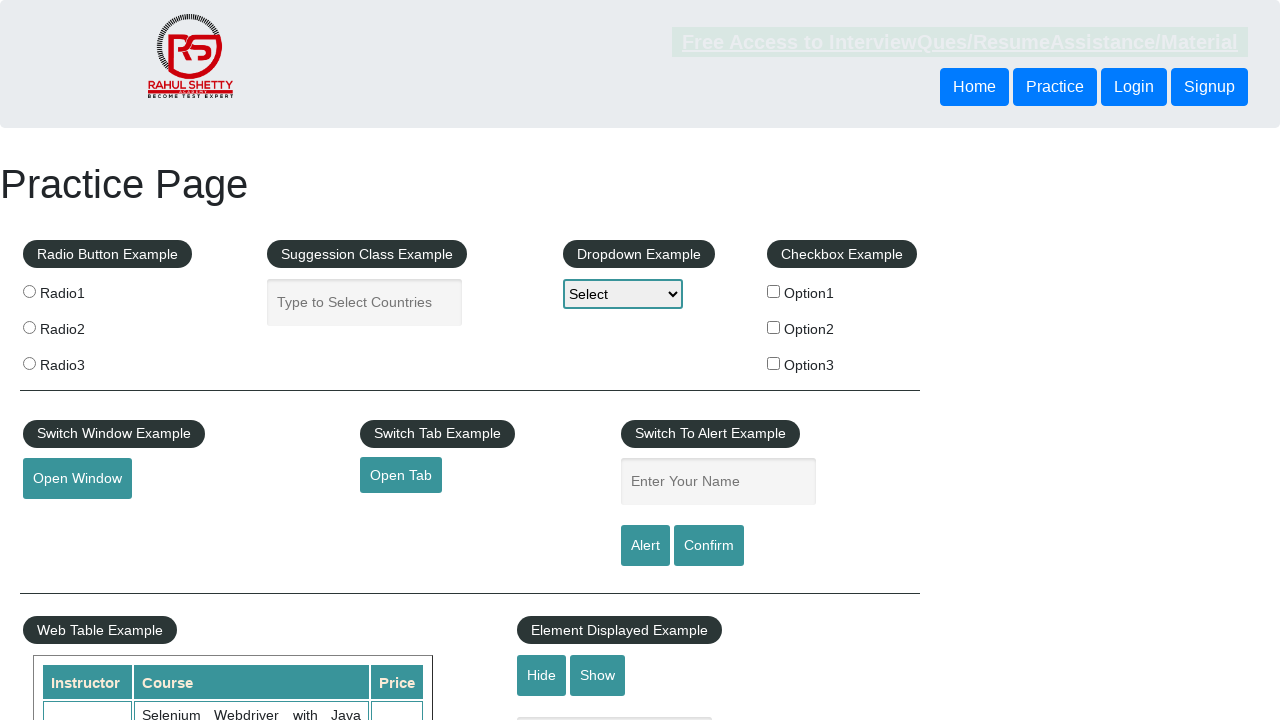

Filled name field with 'Any input text' on #name
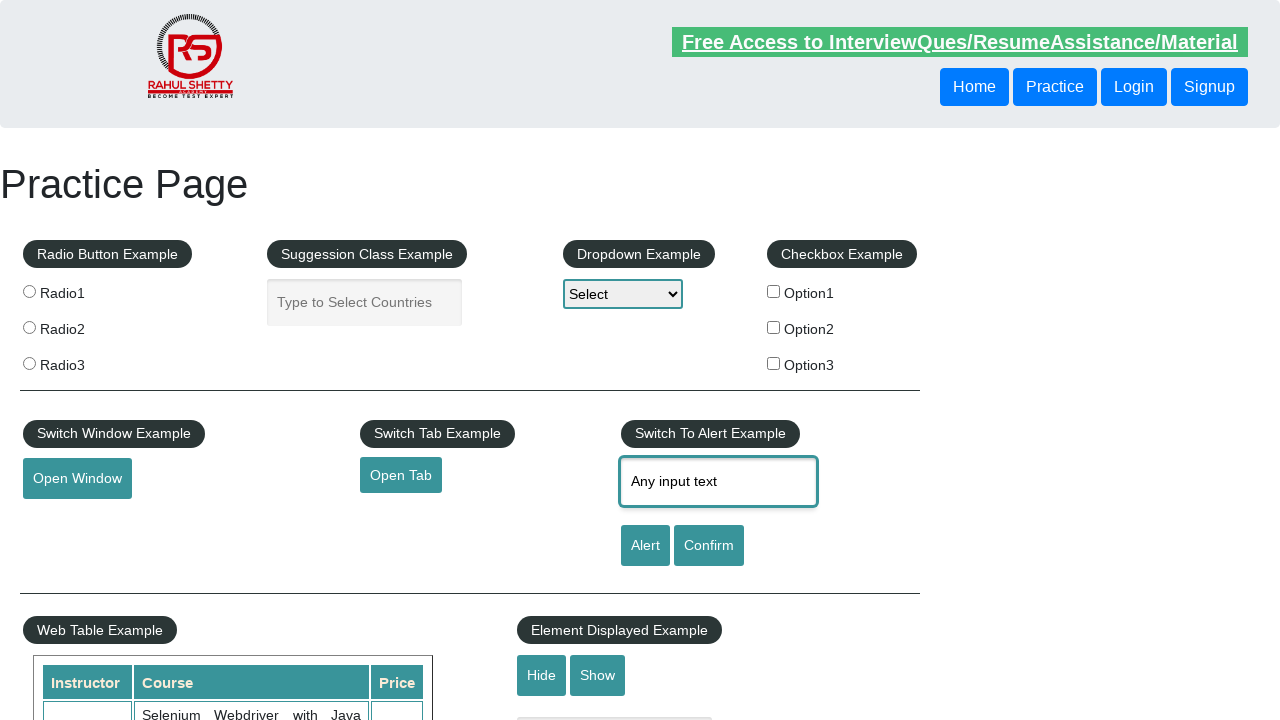

Clicked alert button to trigger standard alert at (645, 546) on [id='alertbtn']
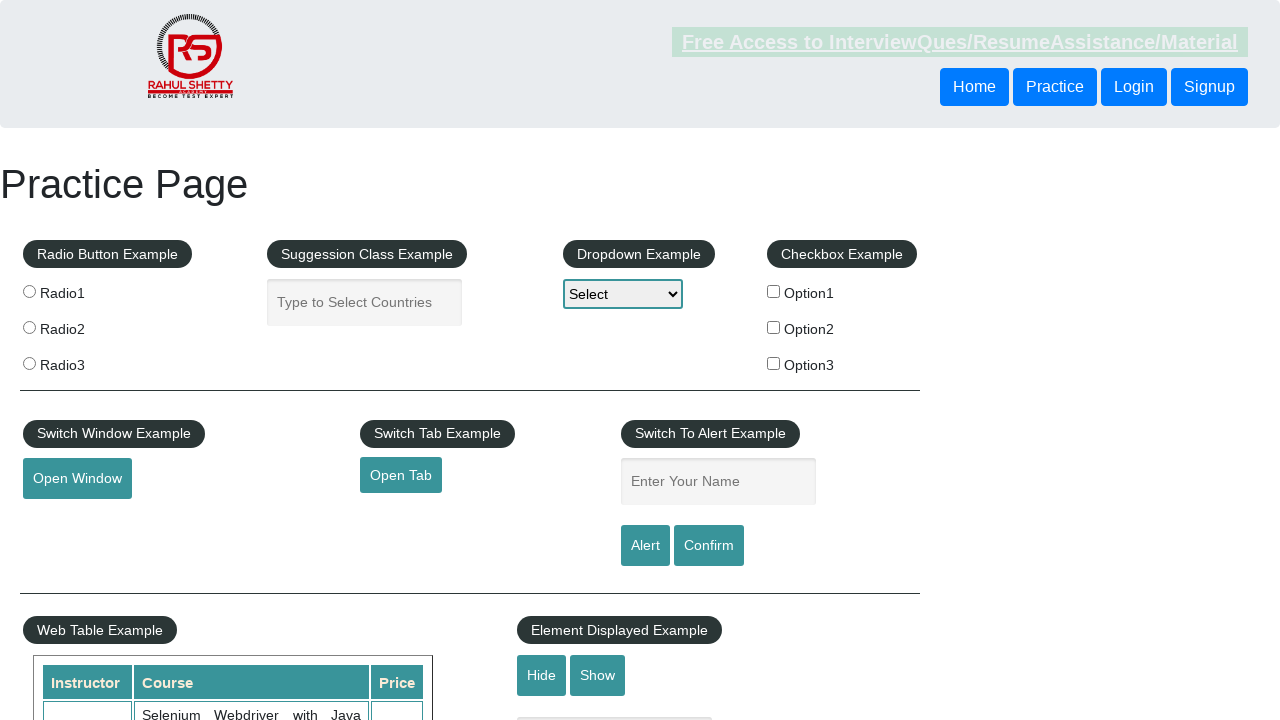

Accepted standard alert dialog
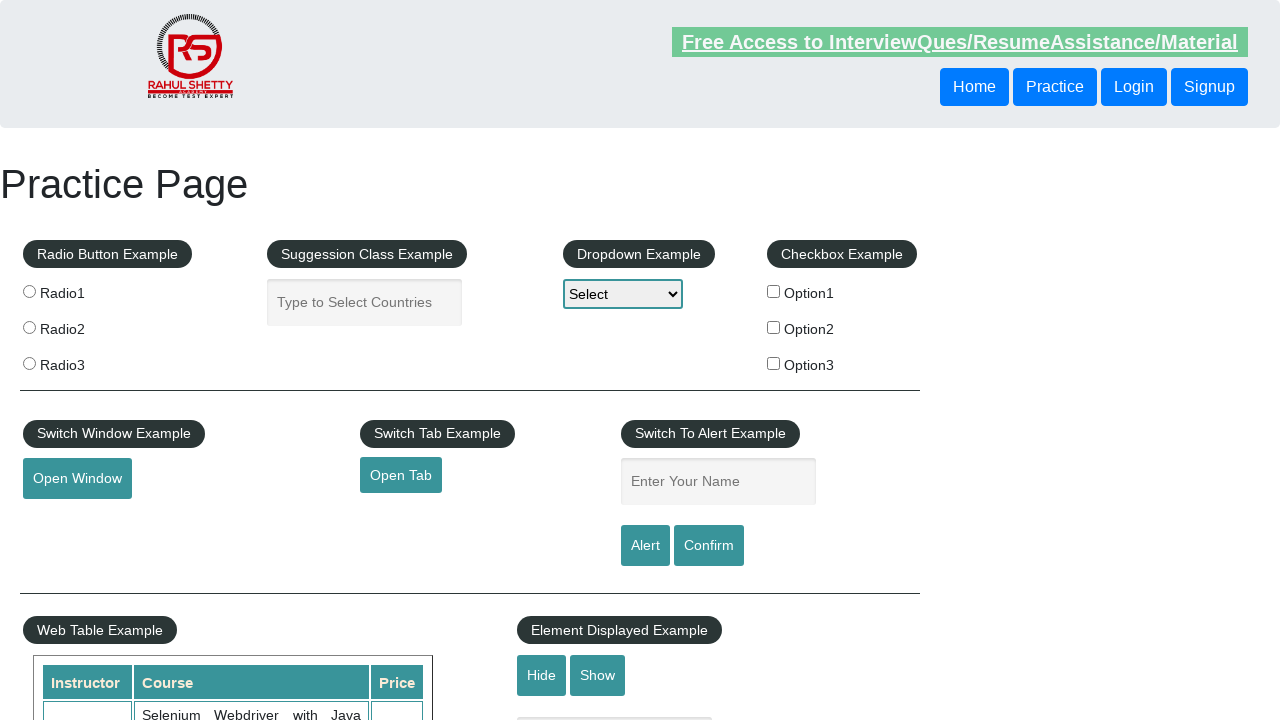

Clicked confirm button to trigger confirmation alert at (709, 546) on #confirmbtn
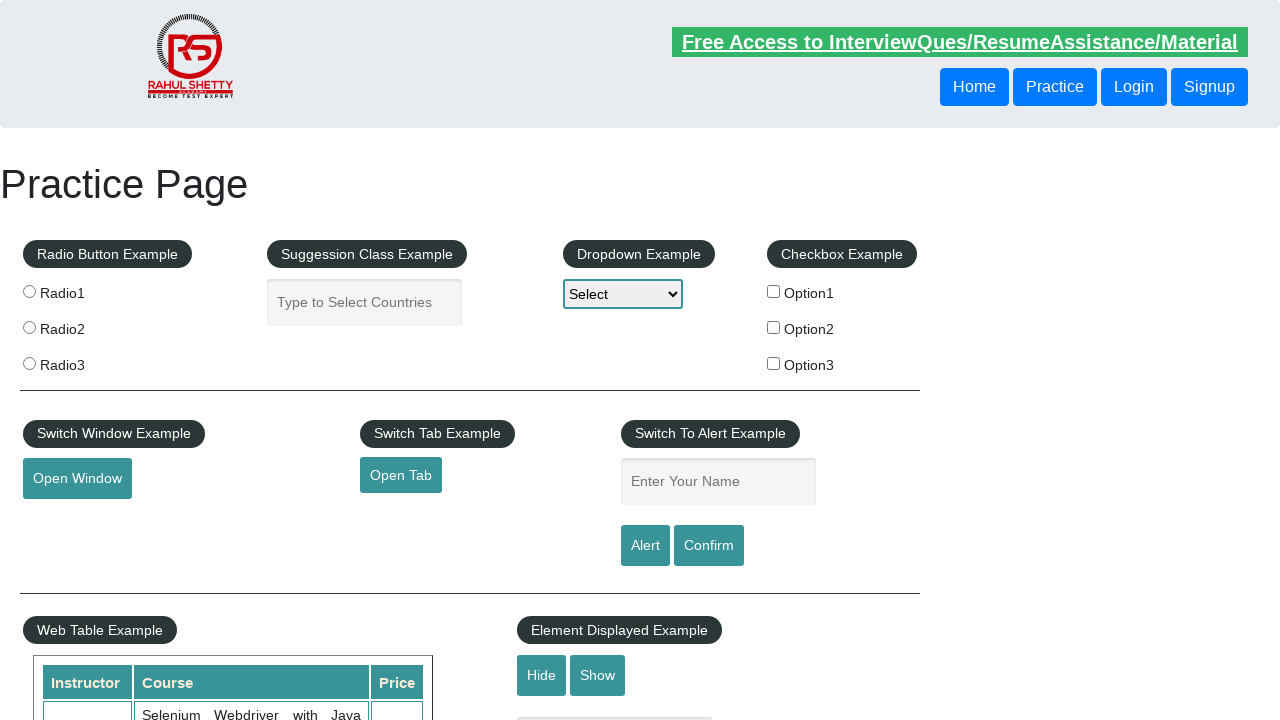

Dismissed confirmation alert dialog
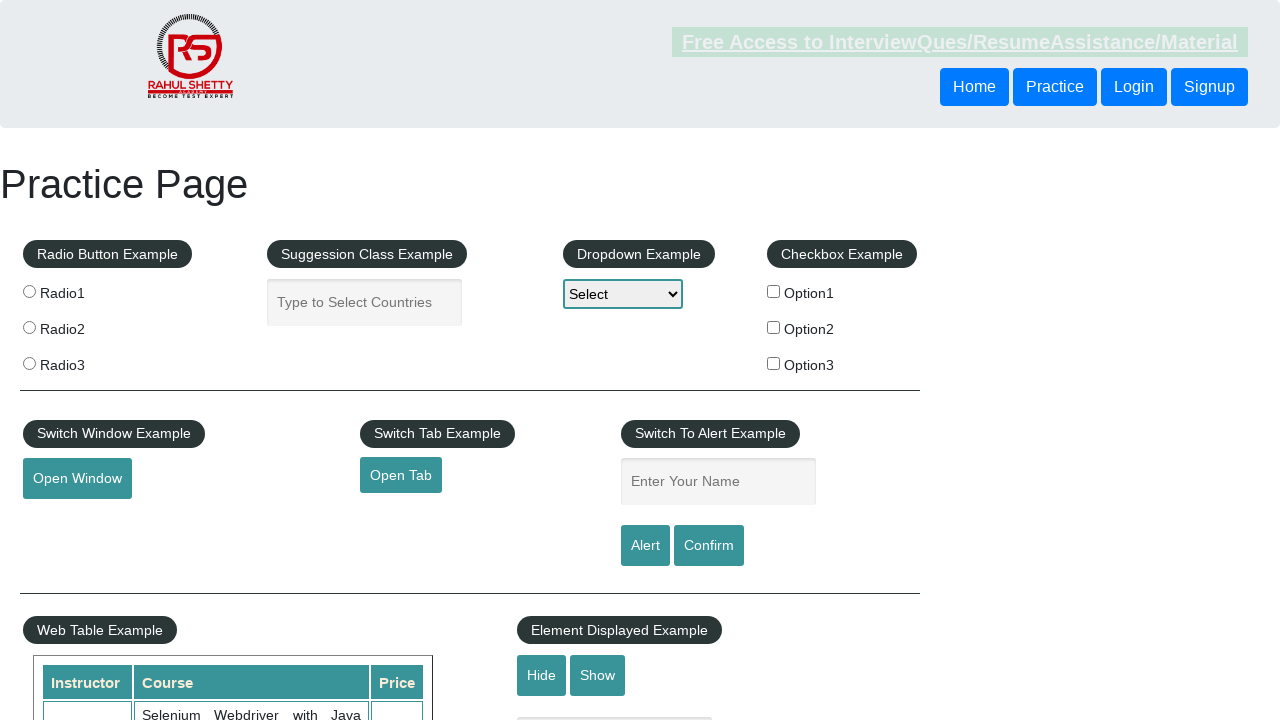

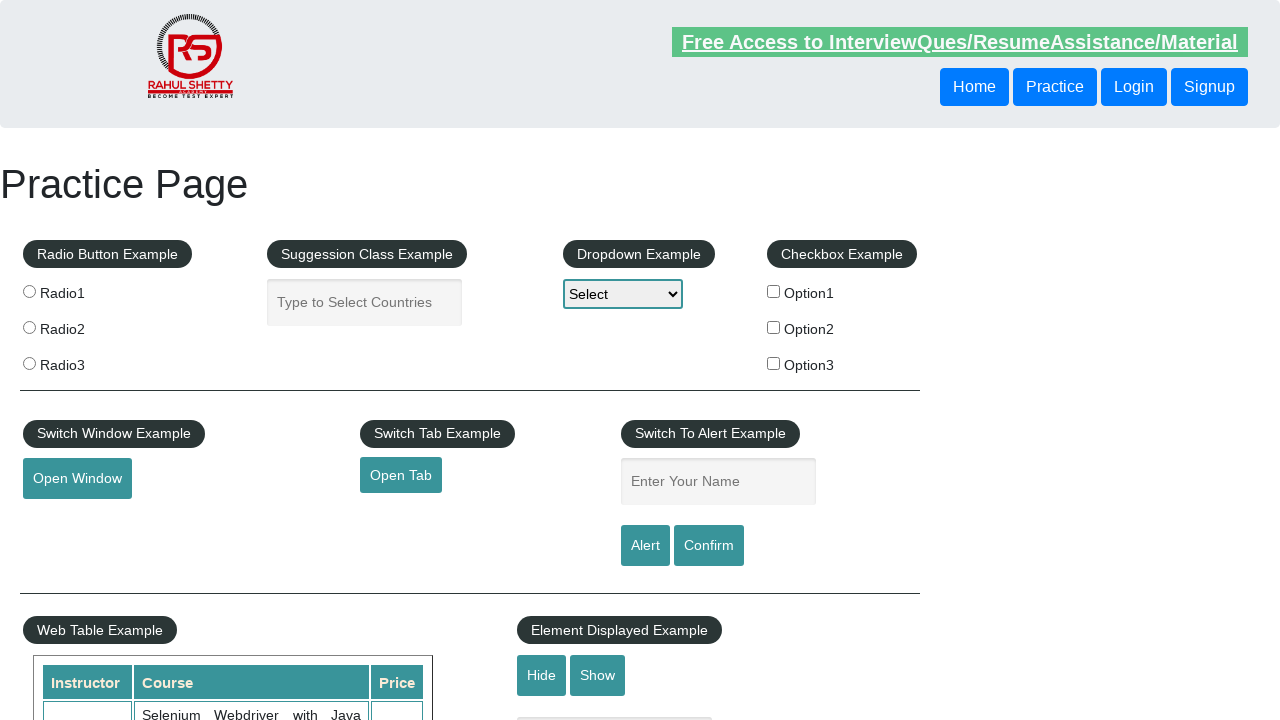